Tests explicit wait functionality by clicking a button that triggers timed text and then waiting for a WebDriver text element to appear

Starting URL: http://seleniumpractise.blogspot.com/2016/08/how-to-use-explicit-wait-in-selenium.html

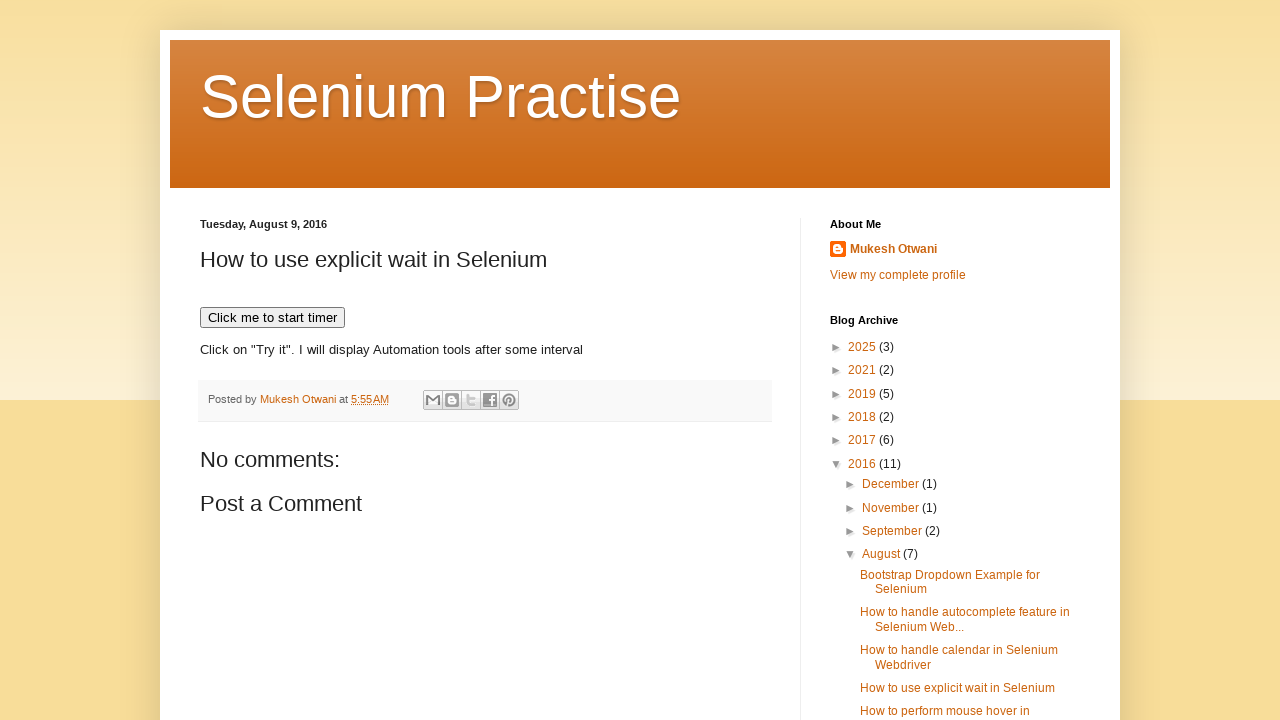

Clicked button that triggers timed text at (272, 318) on [onclick='timedText()']
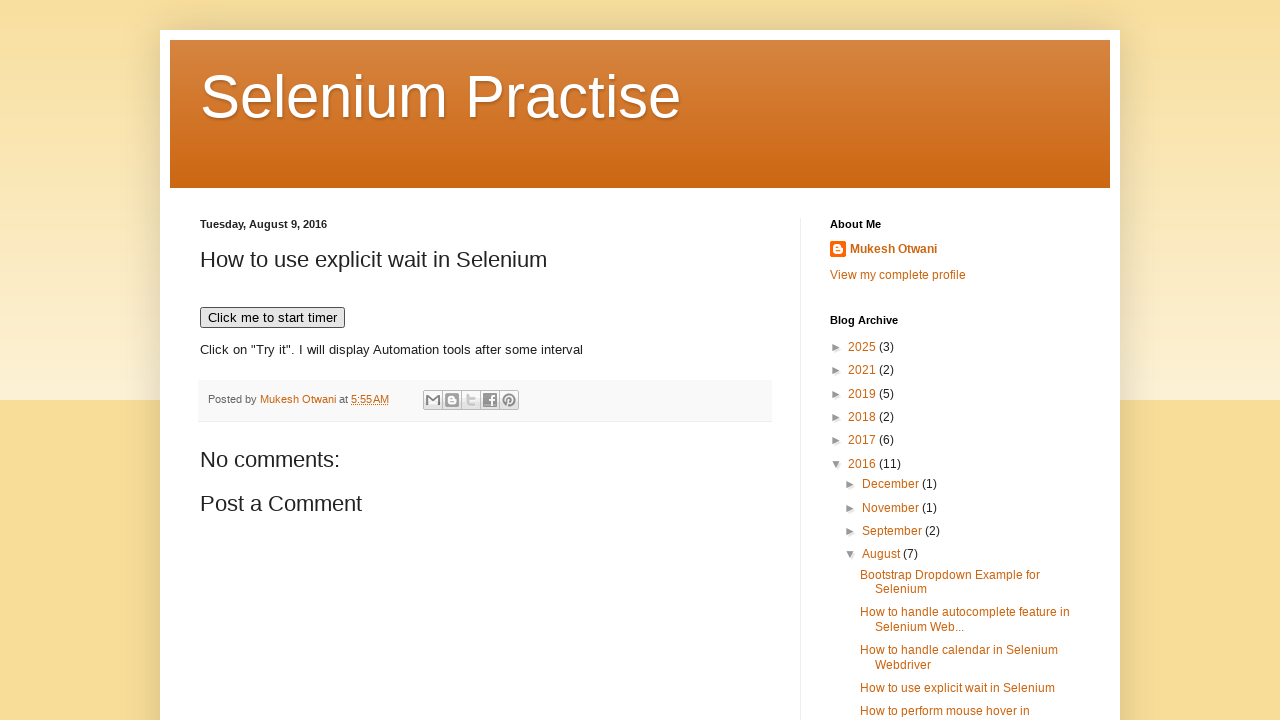

WebDriver text element appeared after explicit wait
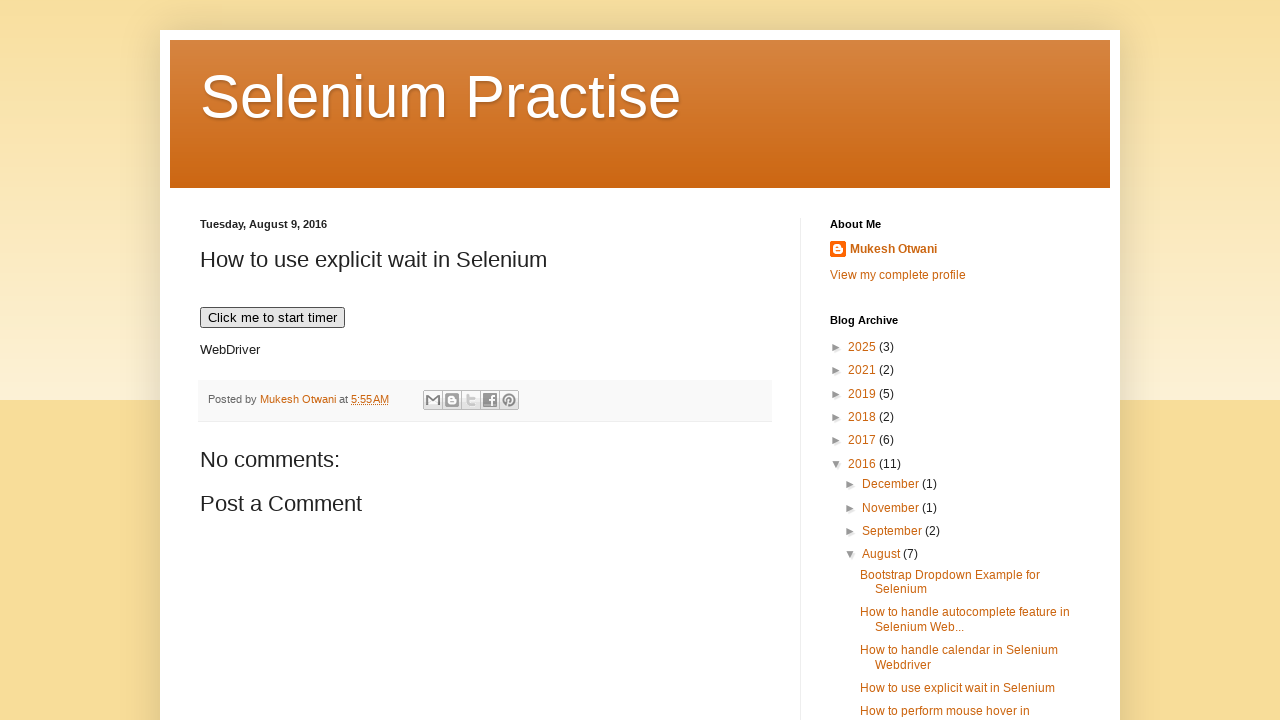

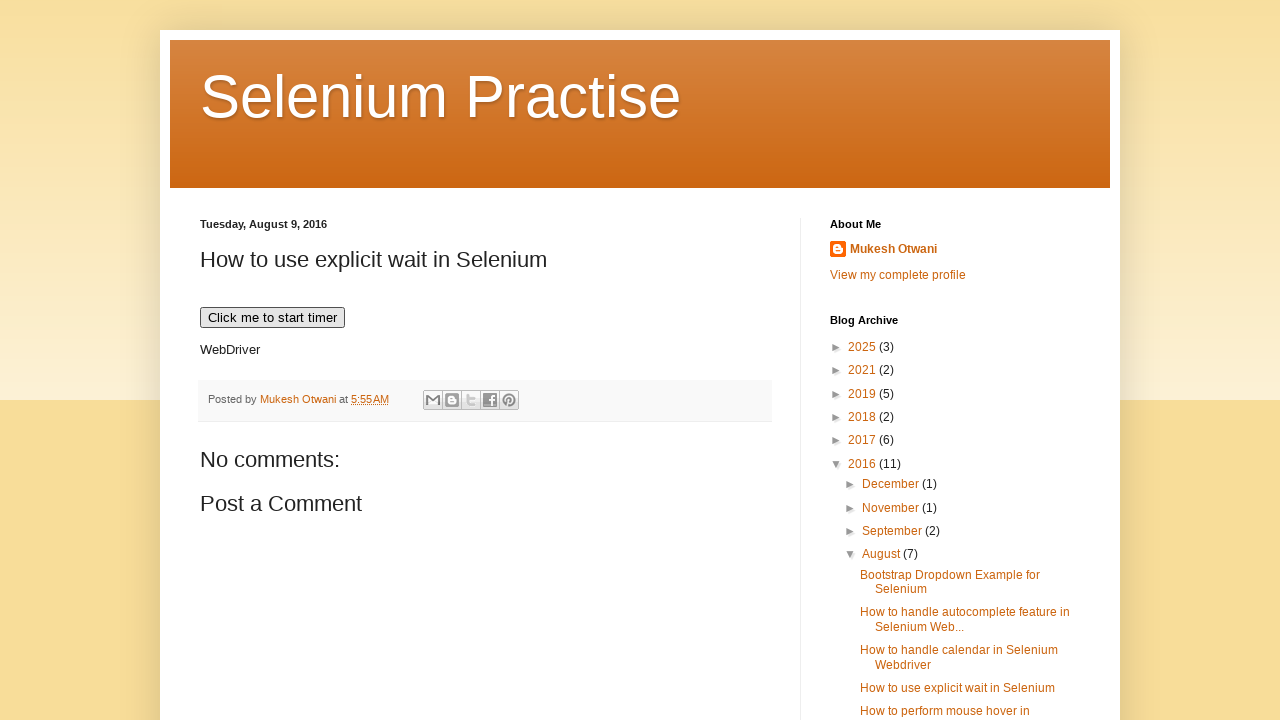